Tests iframe interaction on W3Schools Try Editor by switching to an iframe, clicking a button inside it, then switching back to the main page and clicking the home link

Starting URL: https://www.w3schools.com/js/tryit.asp?filename=tryjs_myfirst

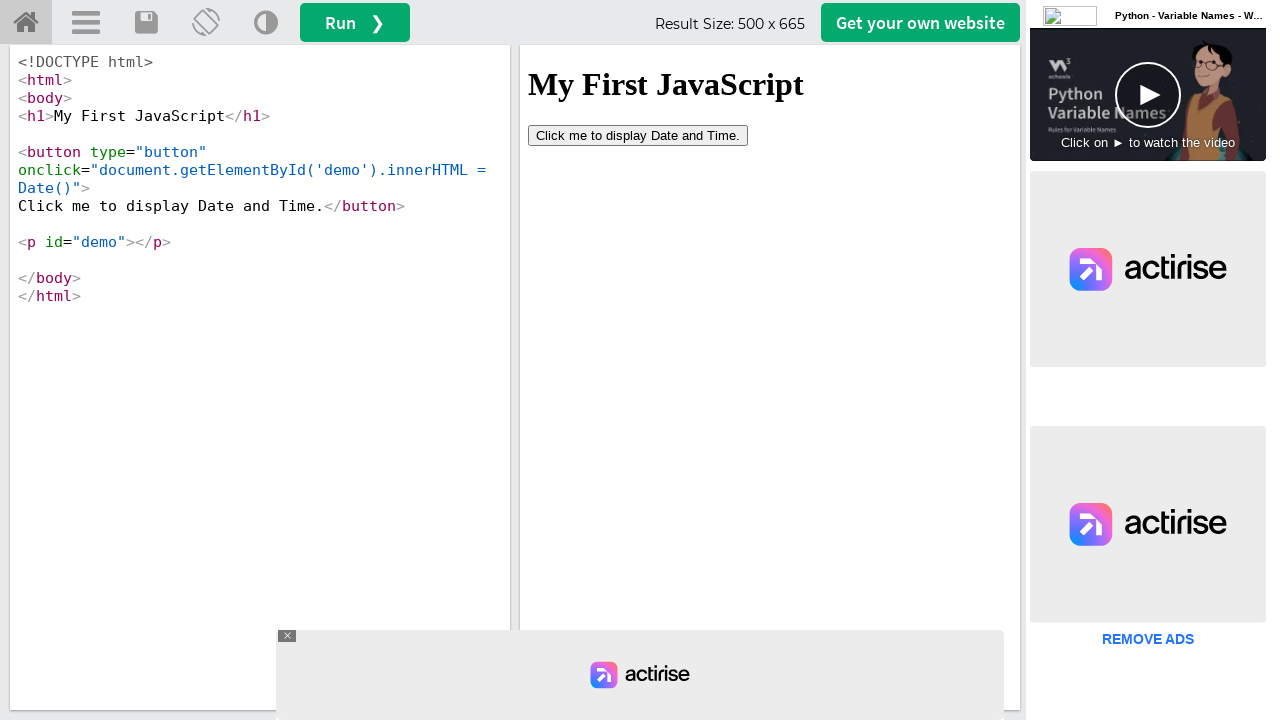

Located iframe with id 'iframeResult'
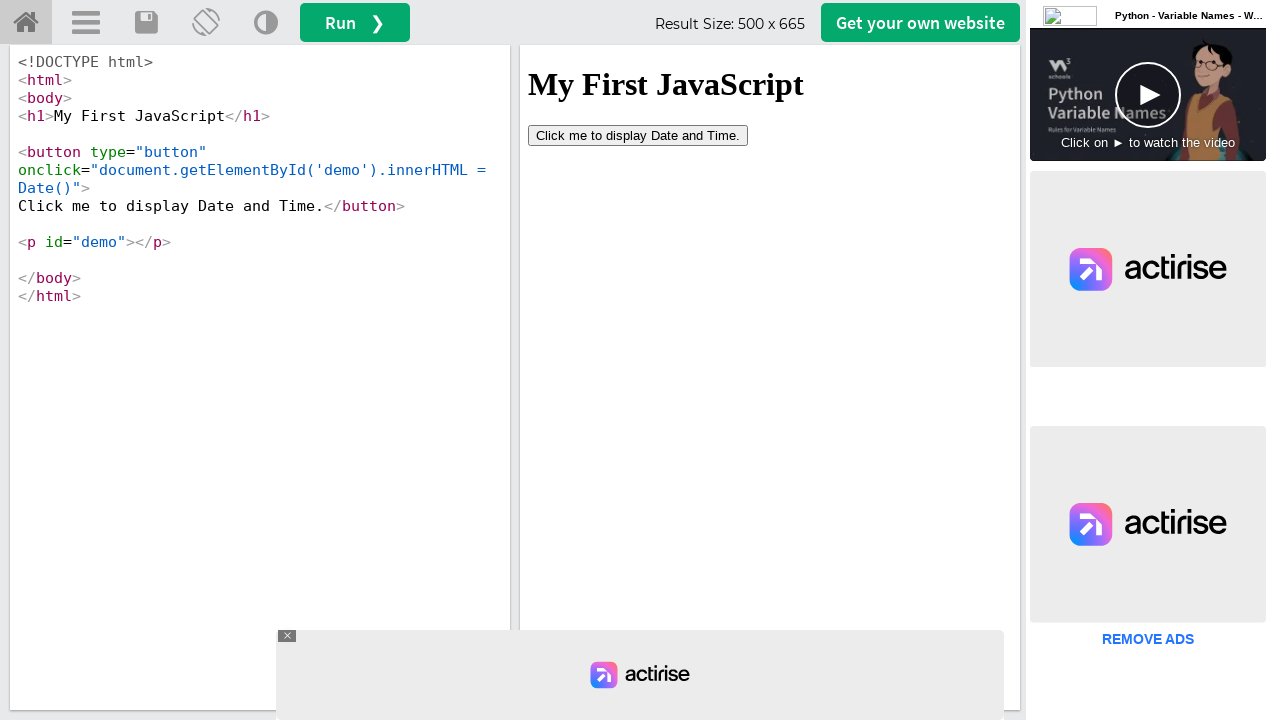

Clicked button inside iframe at (638, 135) on iframe#iframeResult >> internal:control=enter-frame >> button[type='button']
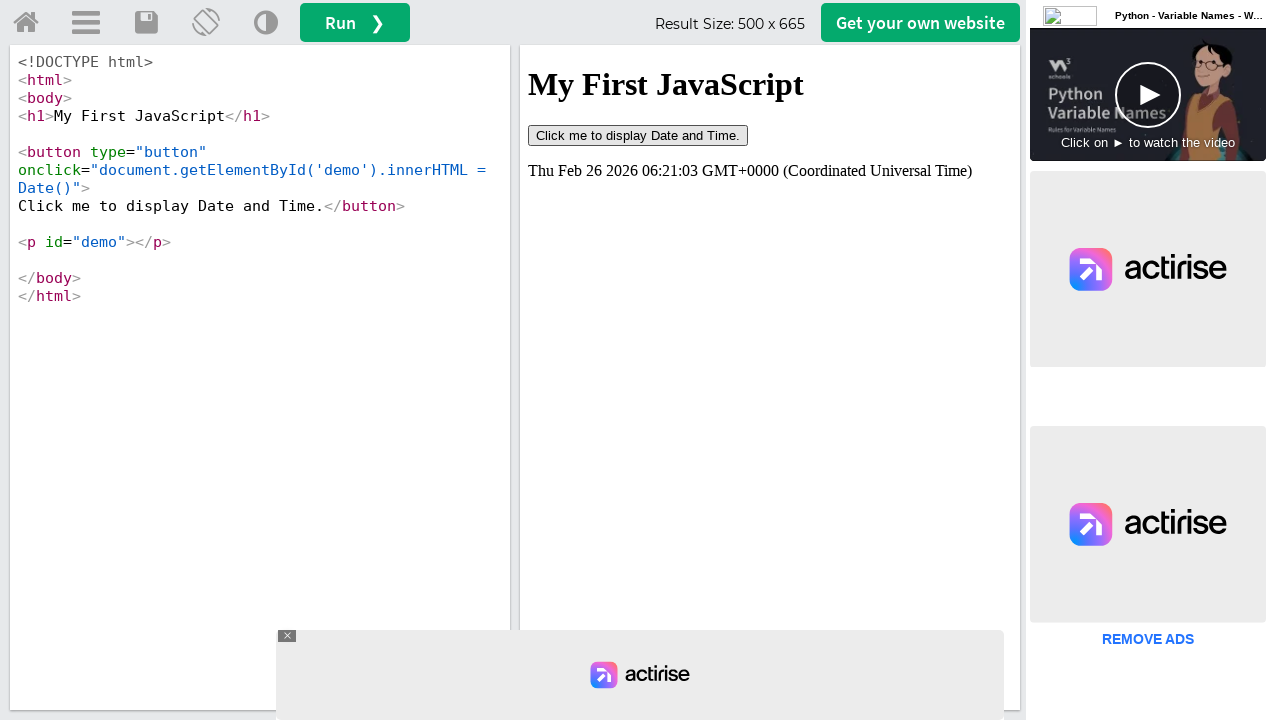

Clicked home link on main page to navigate away from iframe at (26, 23) on a#tryhome
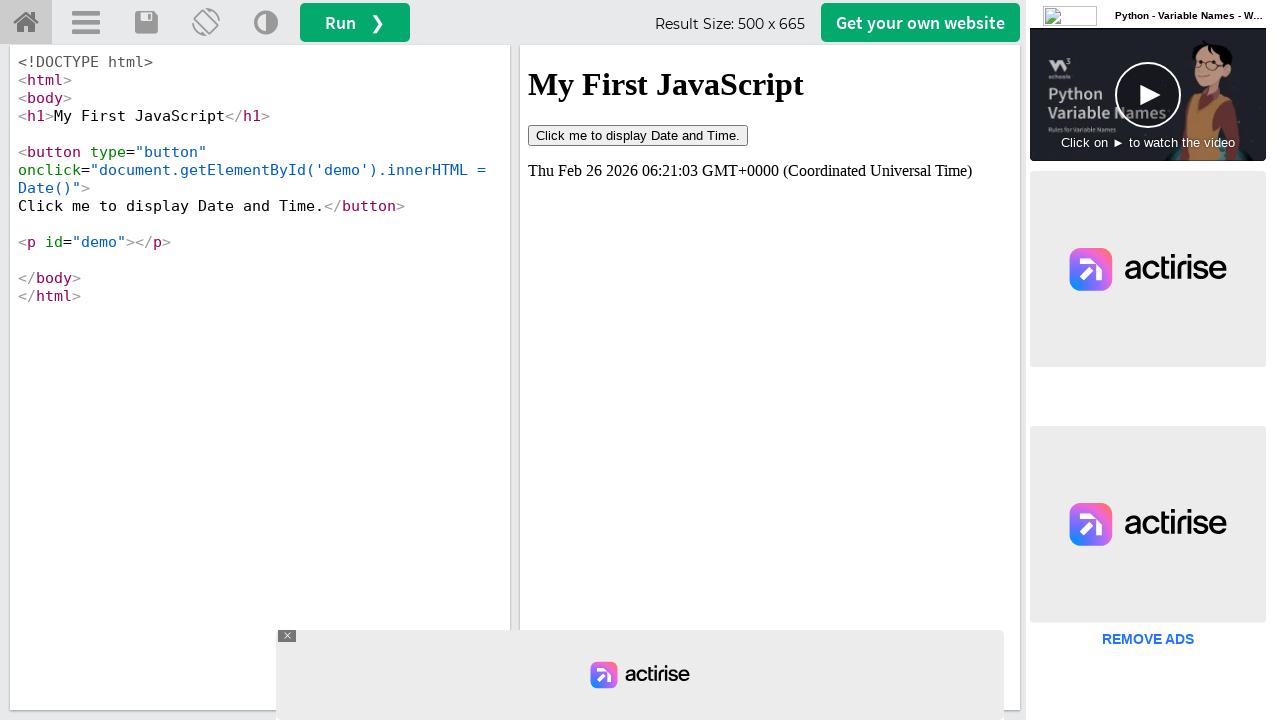

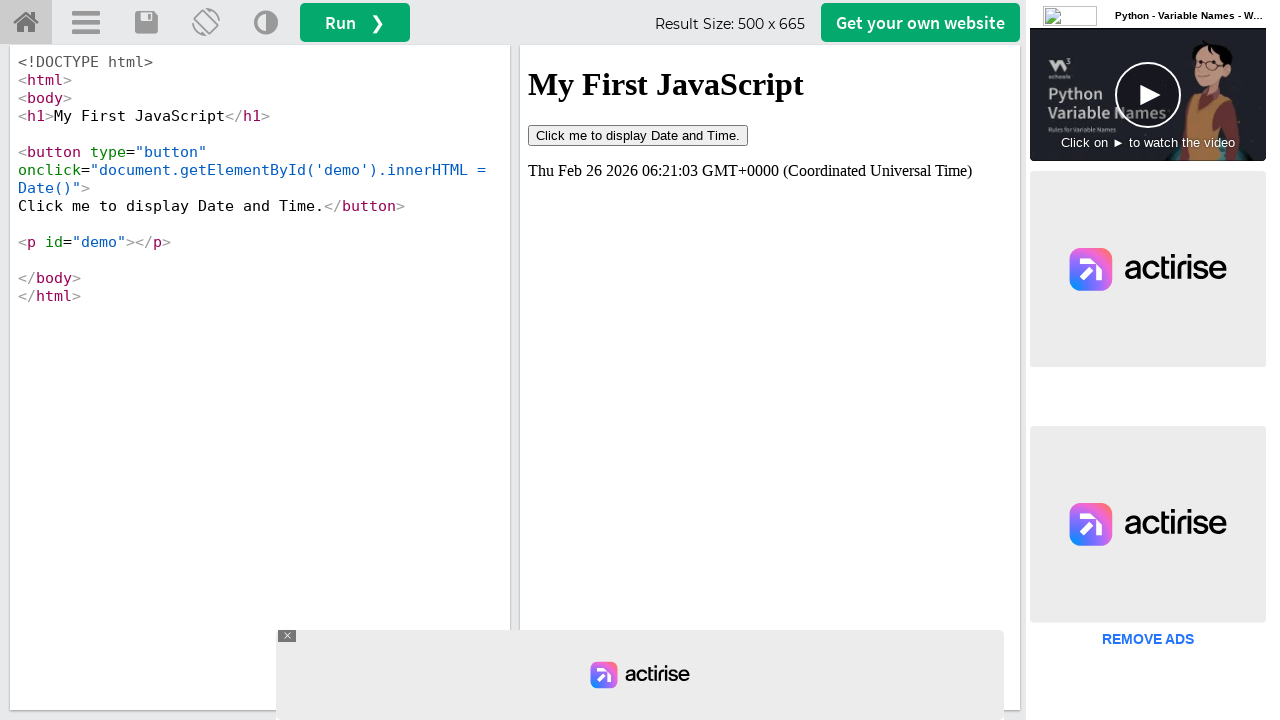